Tests dropdown selection by selecting Option 1 from the dropdown menu

Starting URL: https://the-internet.herokuapp.com/dropdown

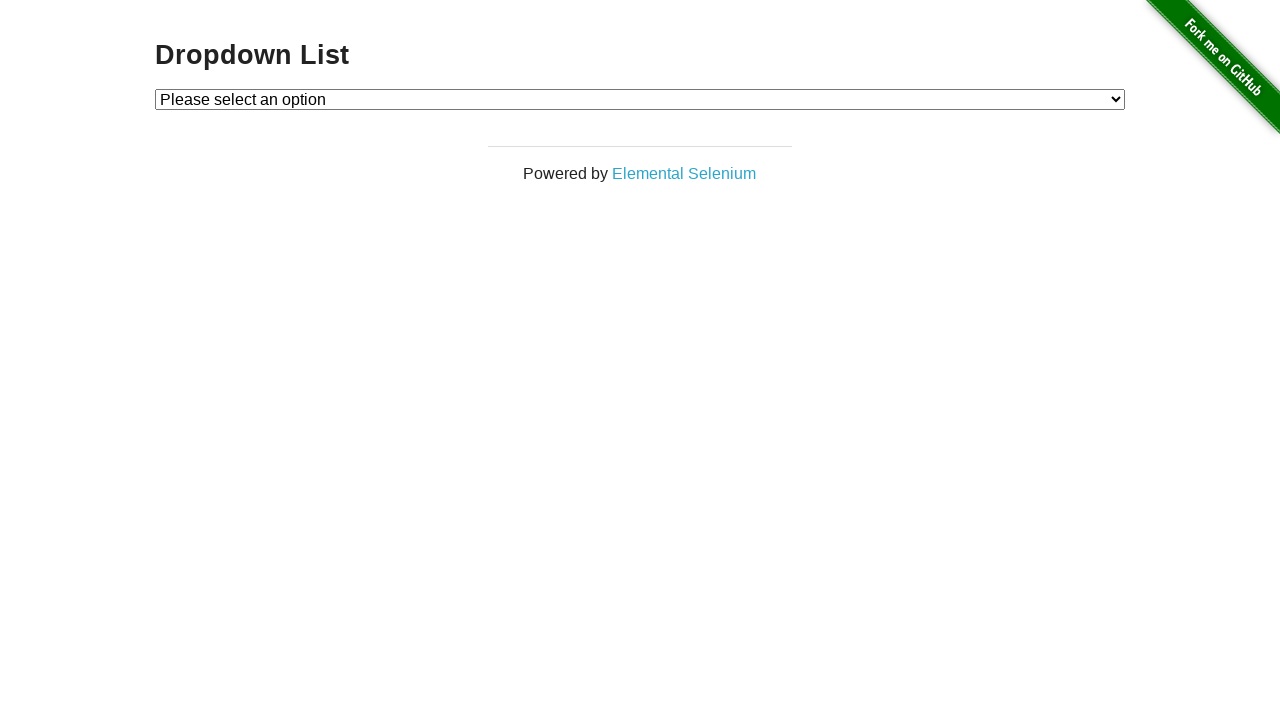

Waited for page to load with networkidle state
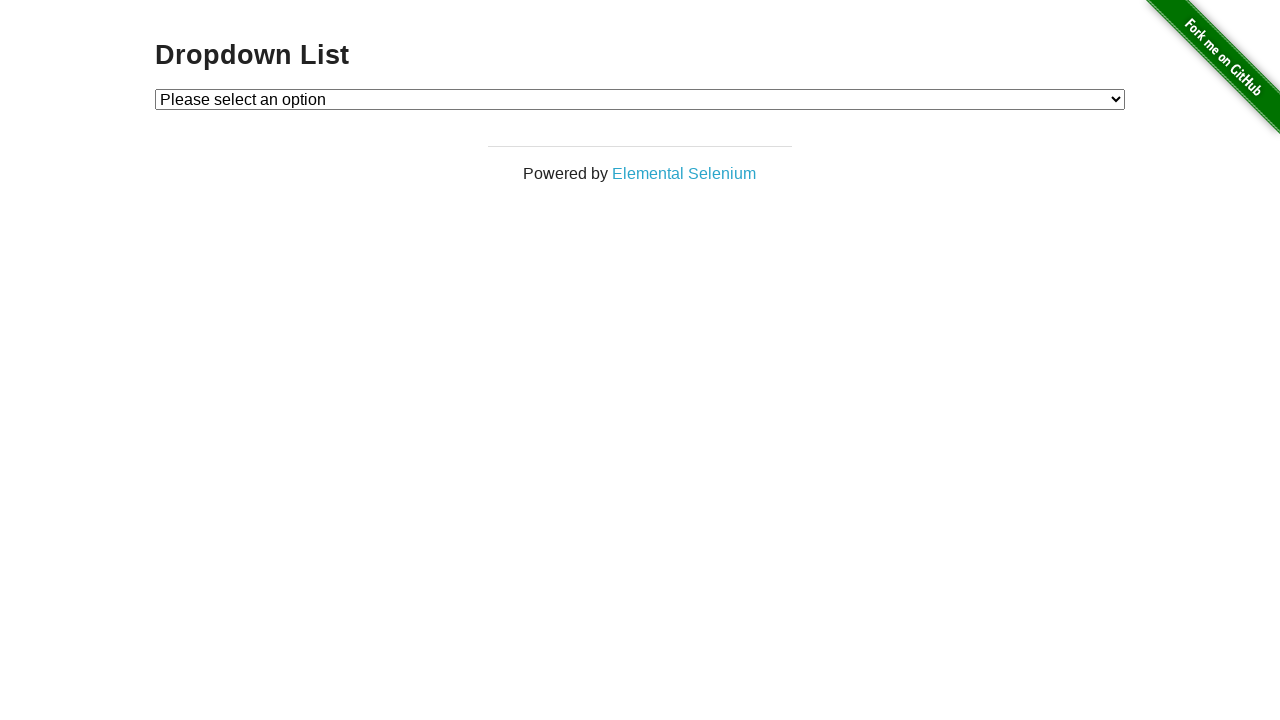

Selected Option 1 from the dropdown menu on #dropdown
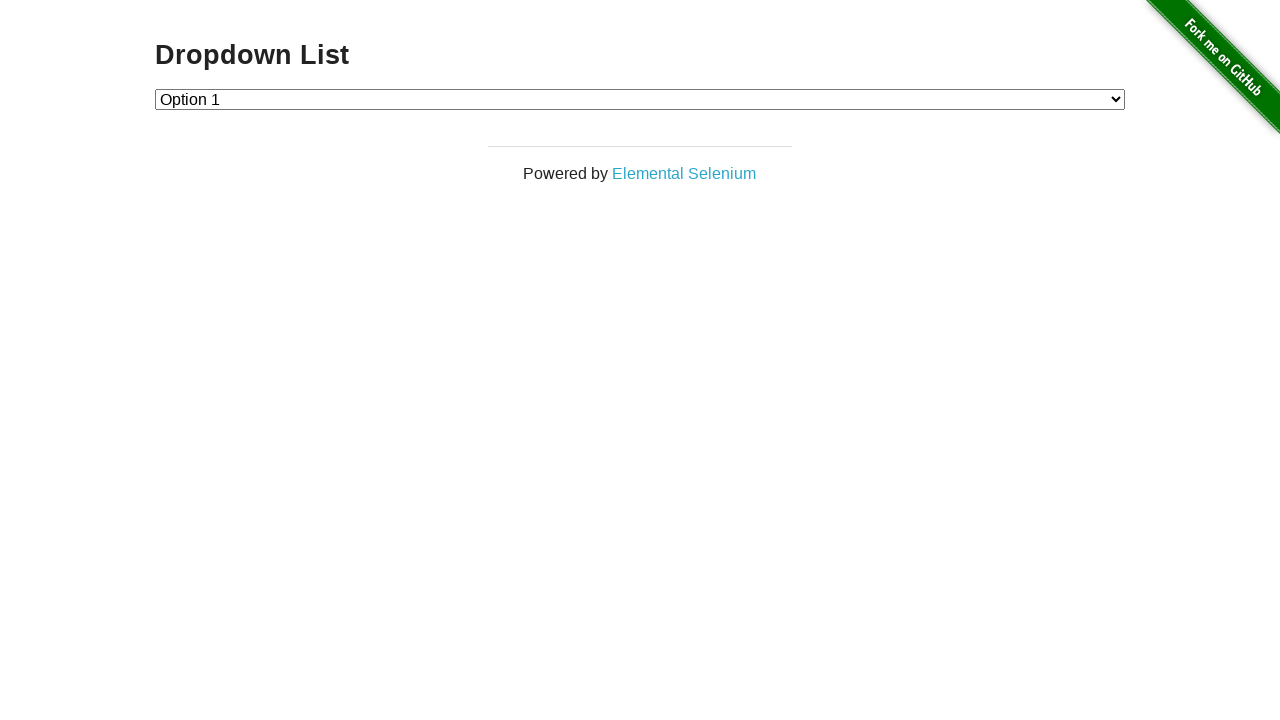

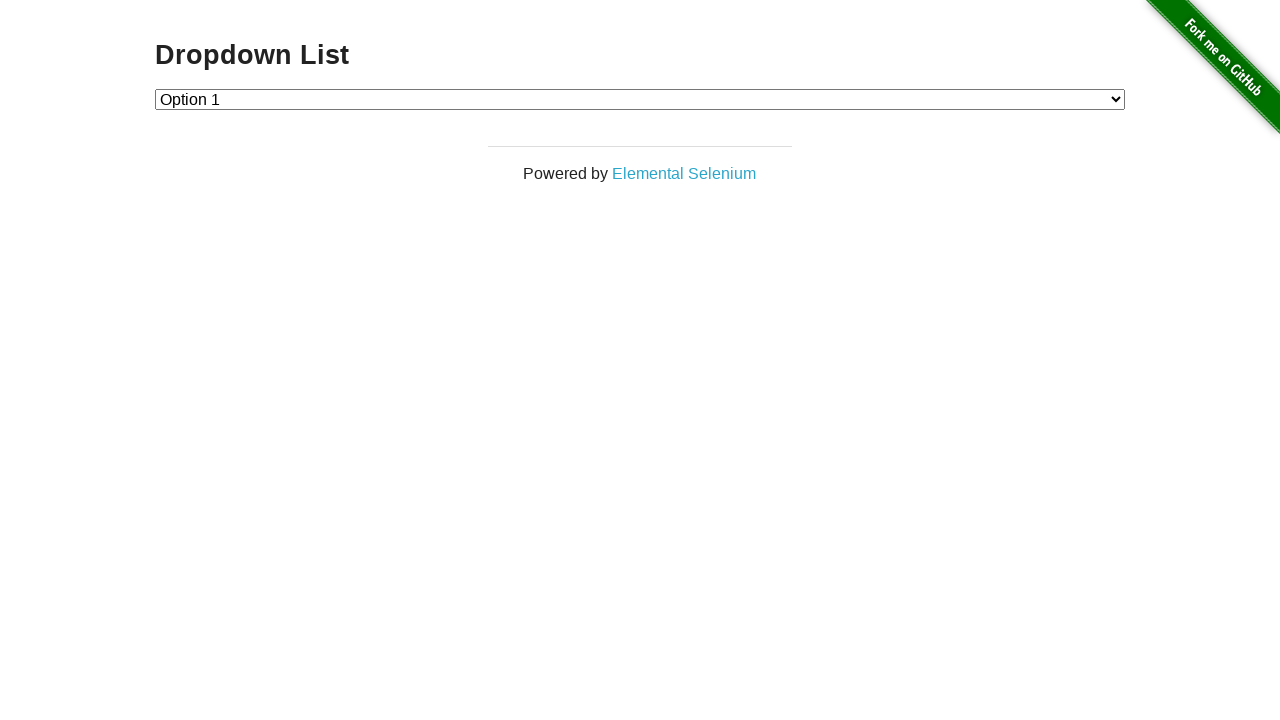